Tests the price sorting functionality by selecting "Lowest to Highest" order option and verifying products are sorted correctly

Starting URL: https://bstackdemo.com/

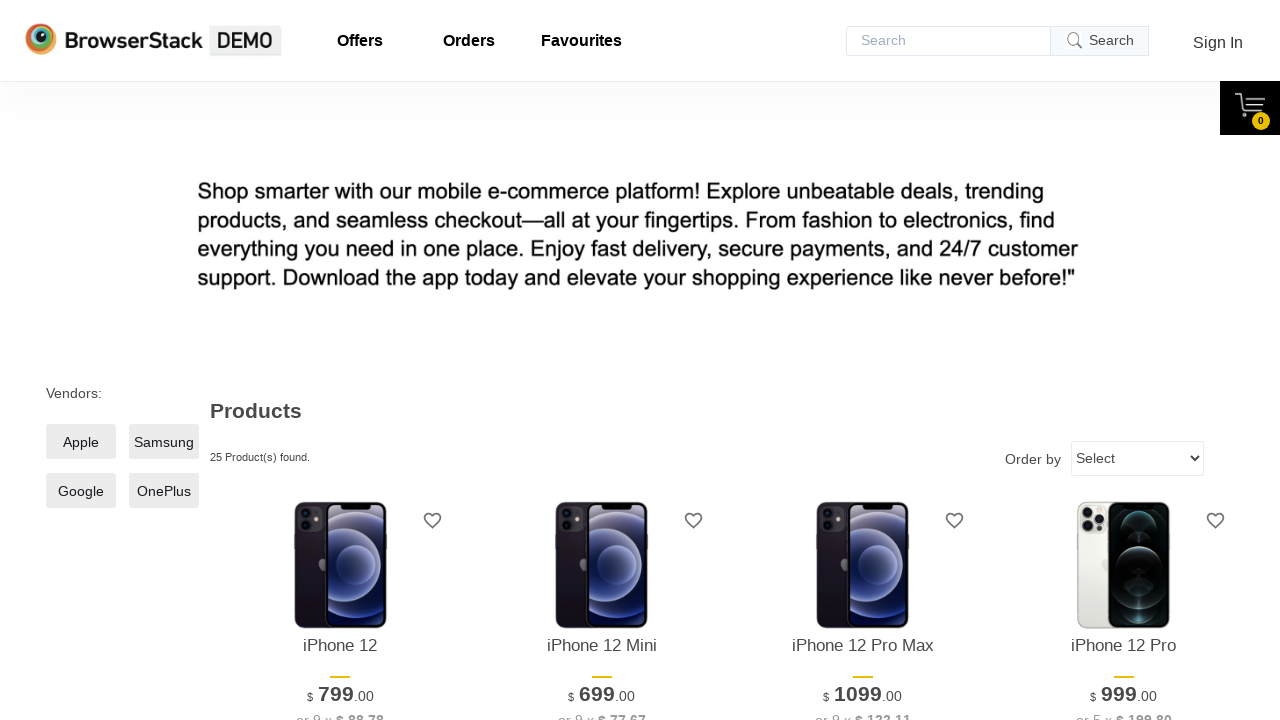

Selected 'Lowest to Highest' price sorting option on select
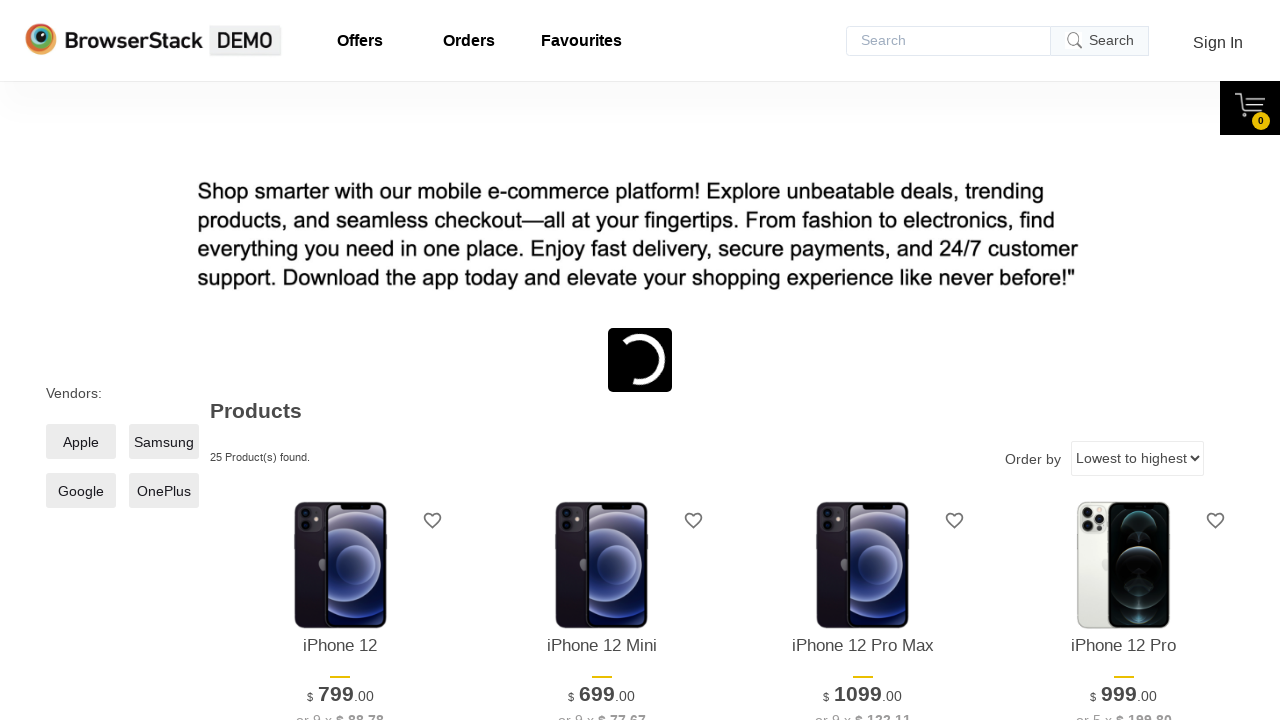

Waited for page to update with sorted results
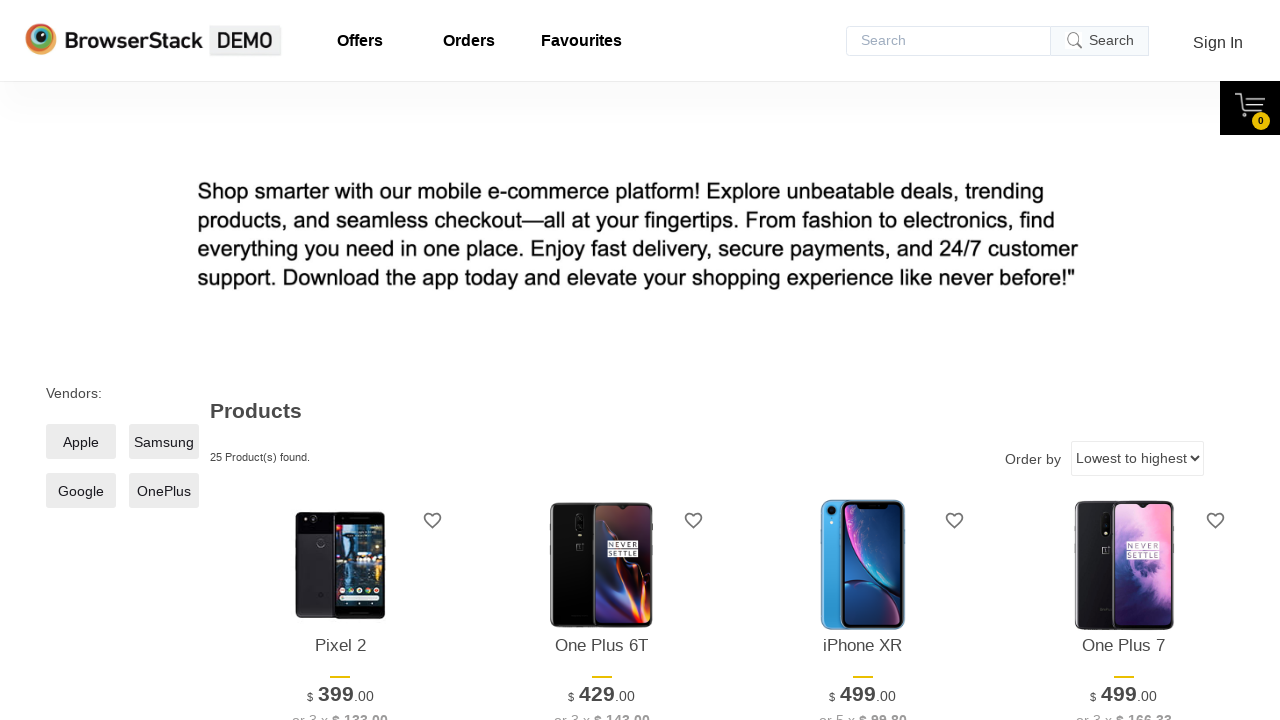

Verified product prices are displayed after sorting
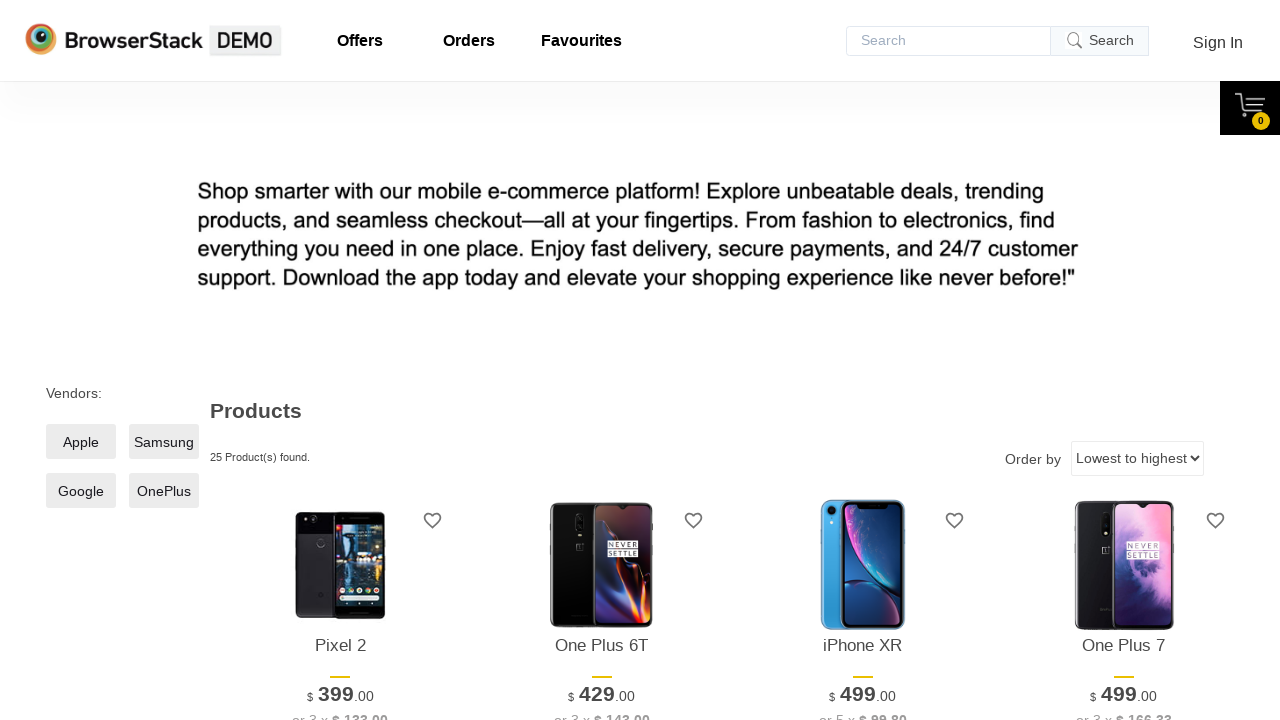

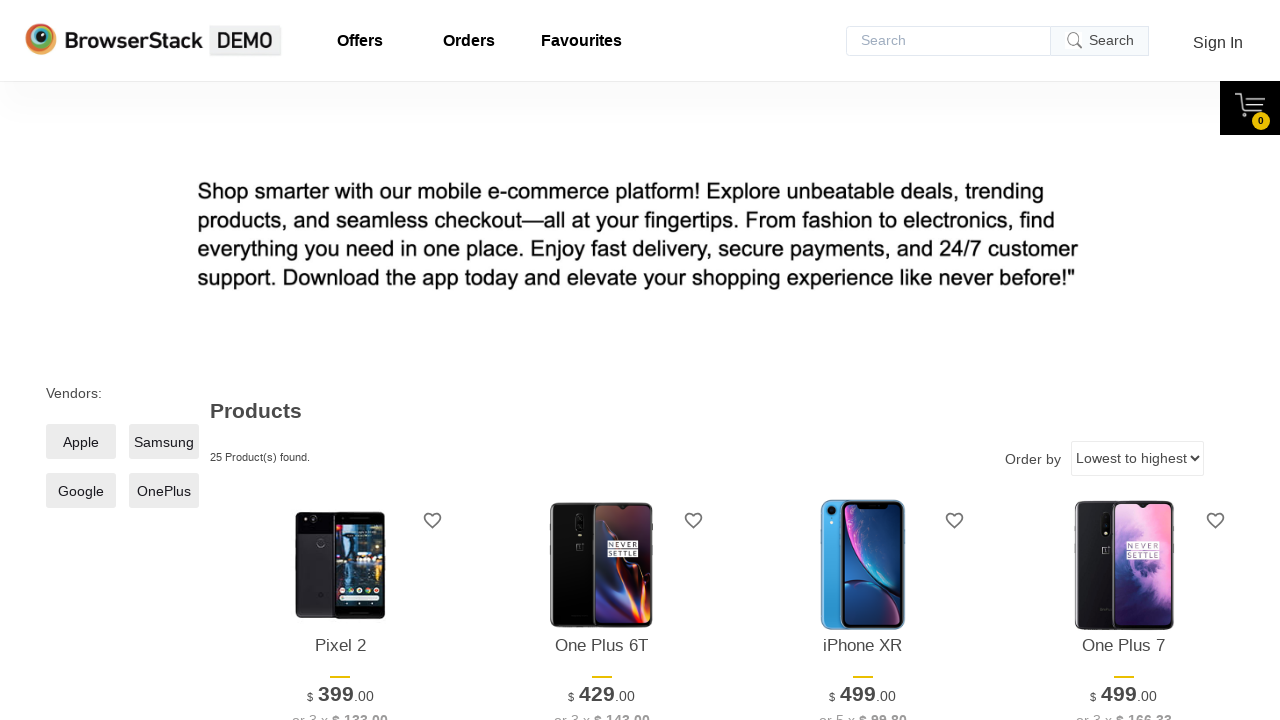